Tests form filling functionality on a practice website by entering name, email, password fields and clicking a checkbox

Starting URL: https://rahulshettyacademy.com/angularpractice/

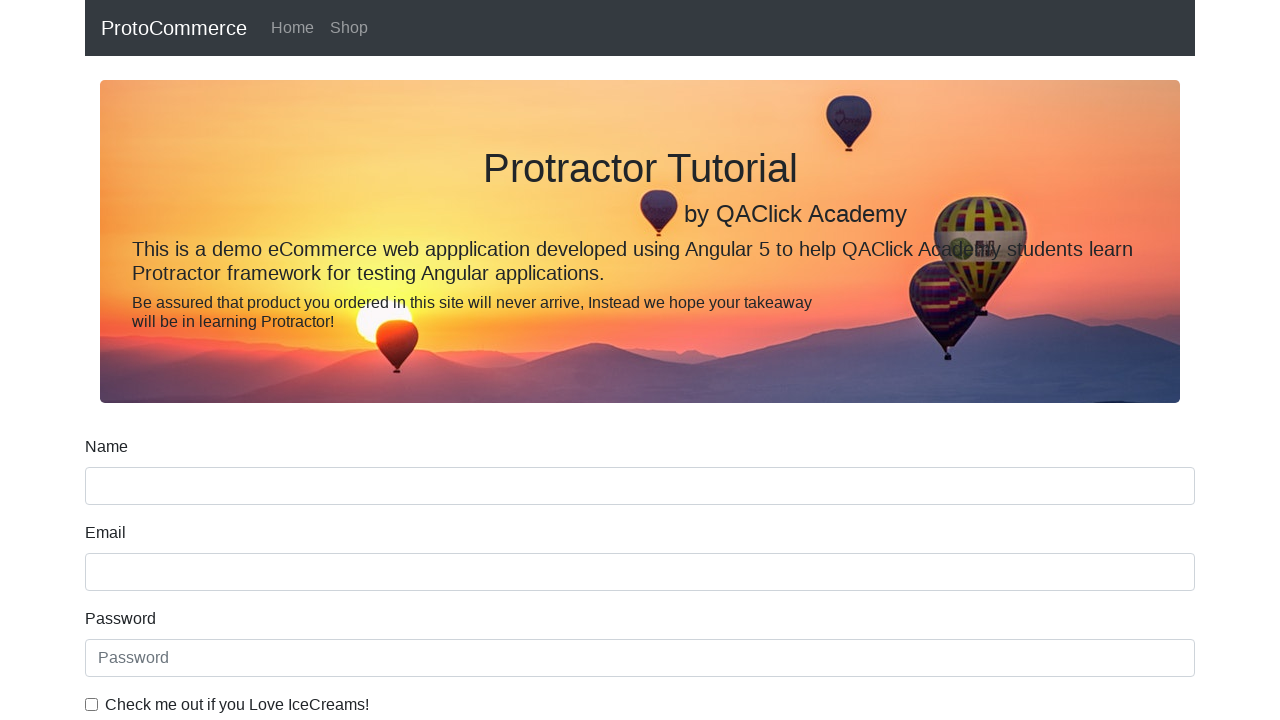

Filled name field with 'sasi' on input[name='name']
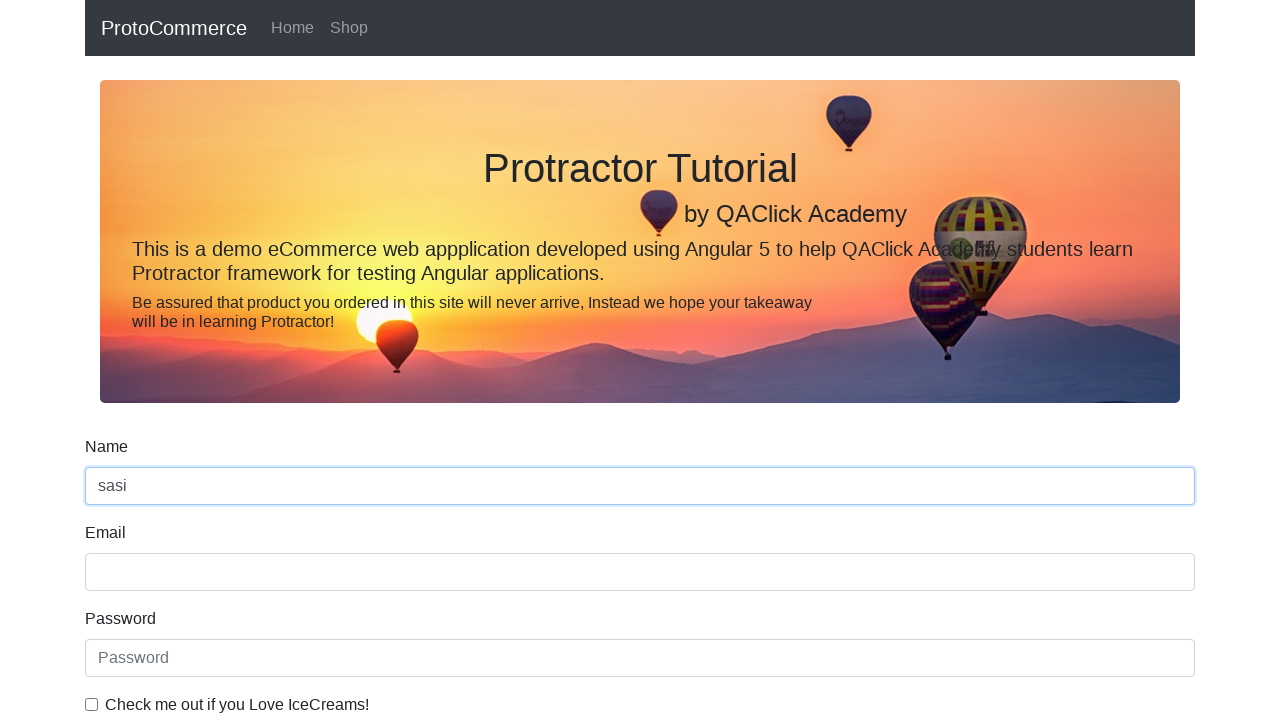

Filled email field with 'sasij4565@gmail.com' on input[name='email']
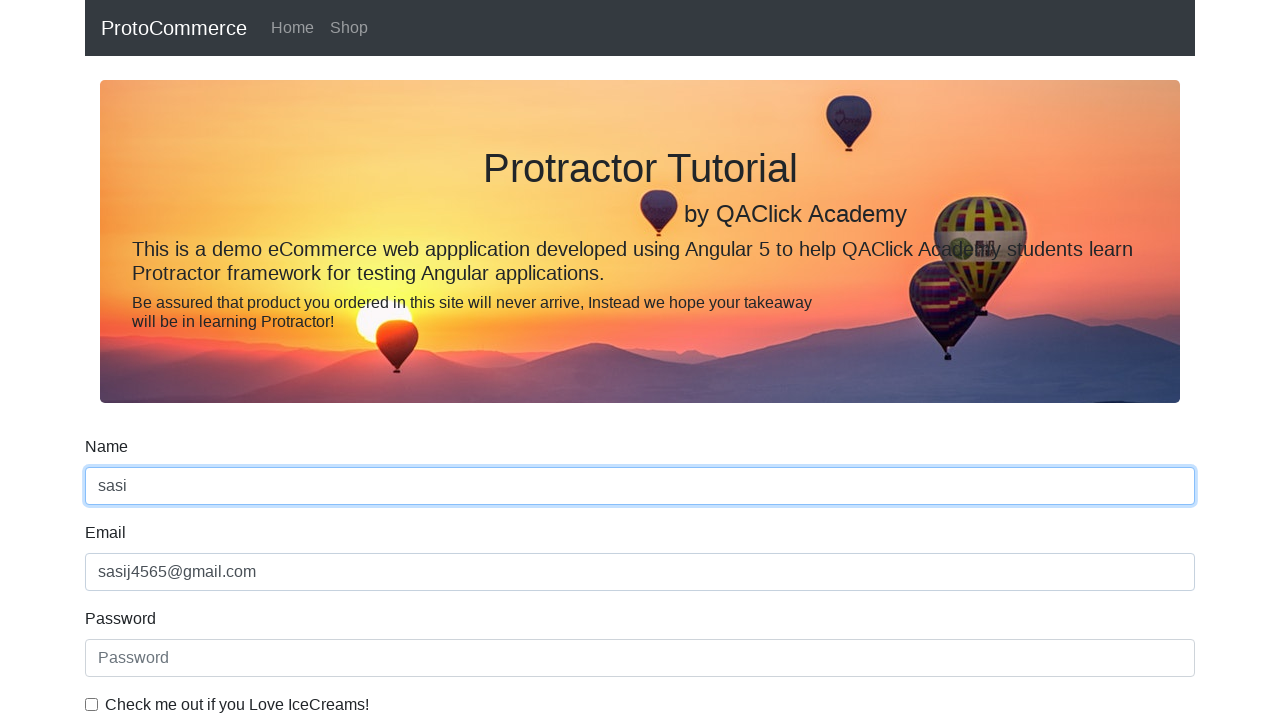

Filled password field with 'sasi@1234' on #exampleInputPassword1
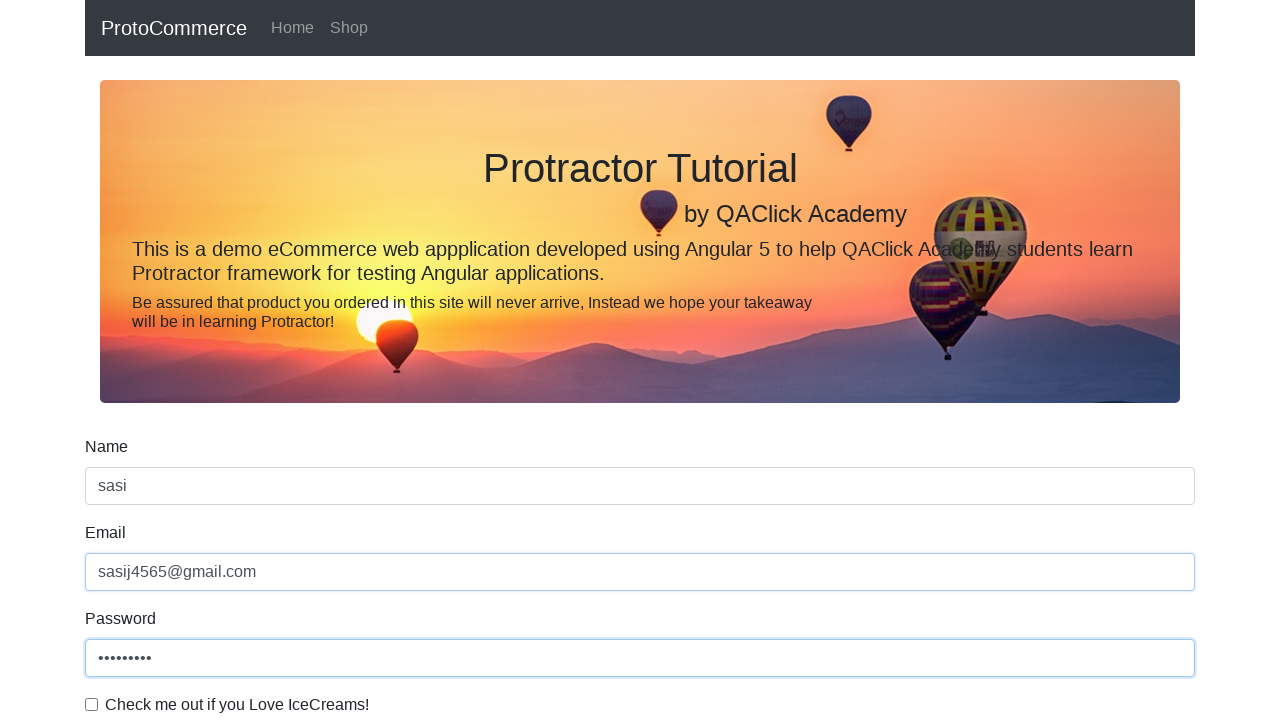

Clicked example checkbox at (92, 704) on #exampleCheck1
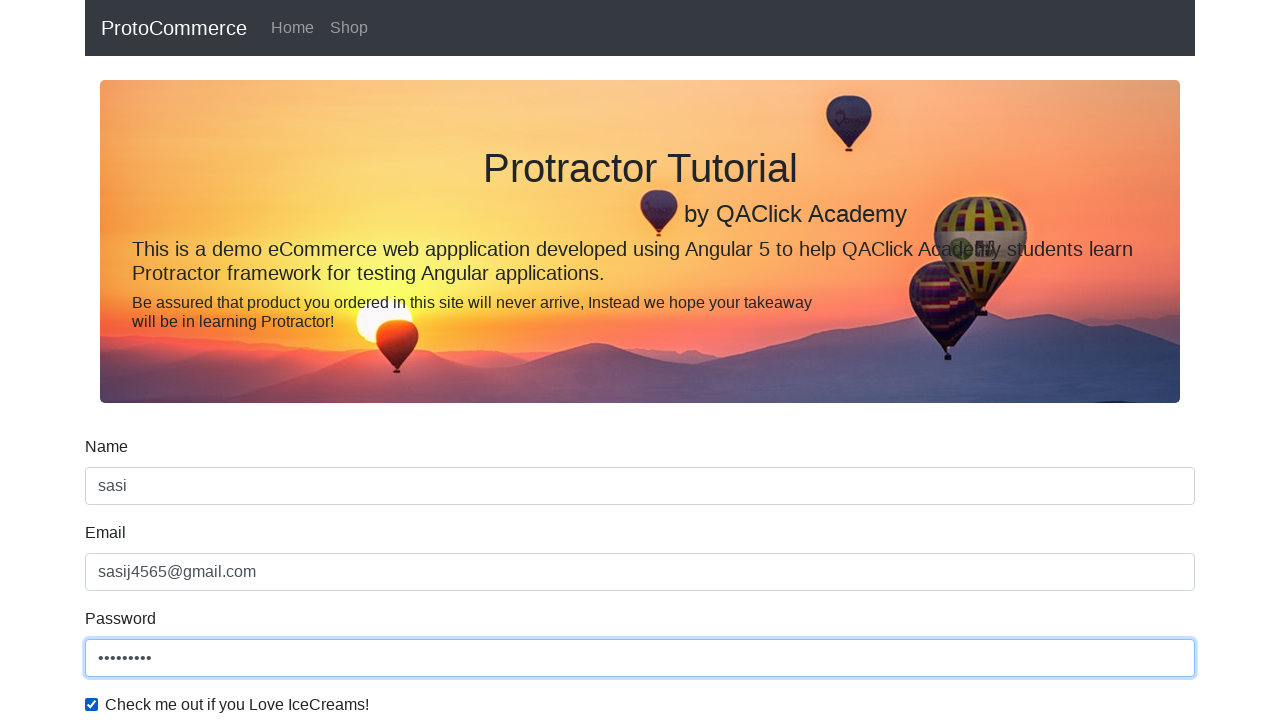

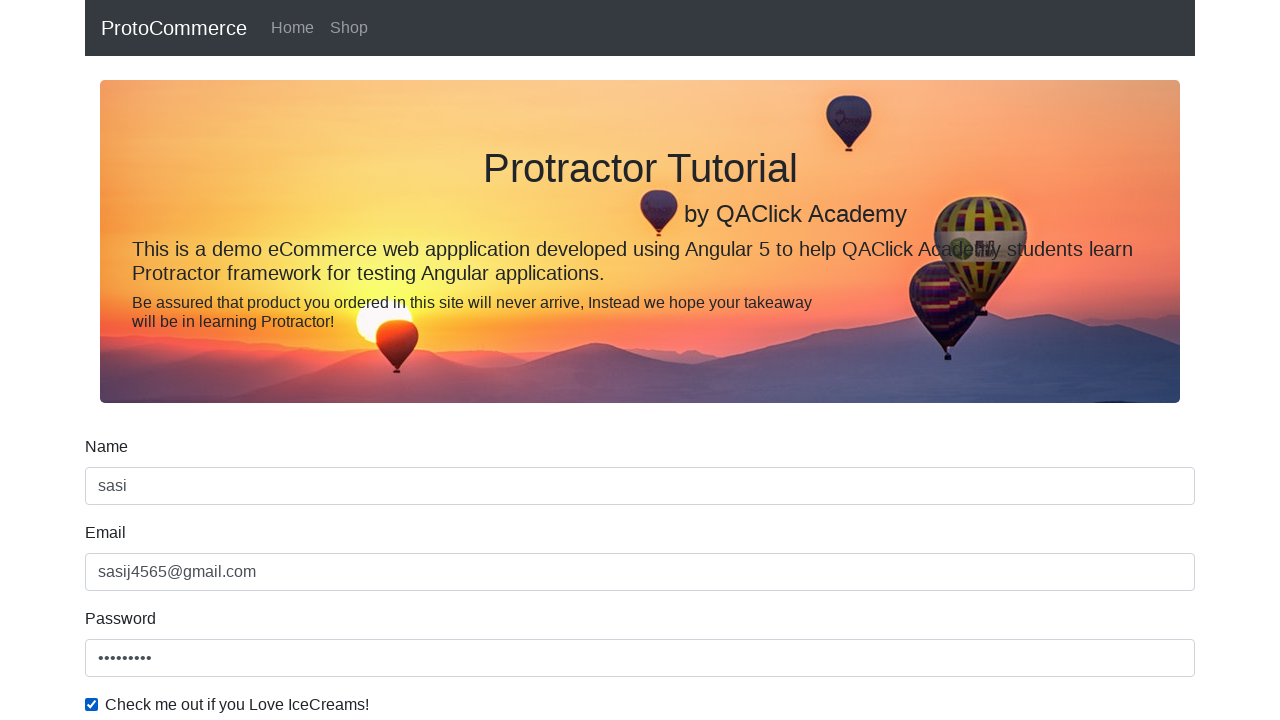